Tests a practice form submission by filling in name, email, checking a checkbox, selecting a radio button, and submitting the form, then verifying the success message

Starting URL: https://rahulshettyacademy.com/angularpractice/

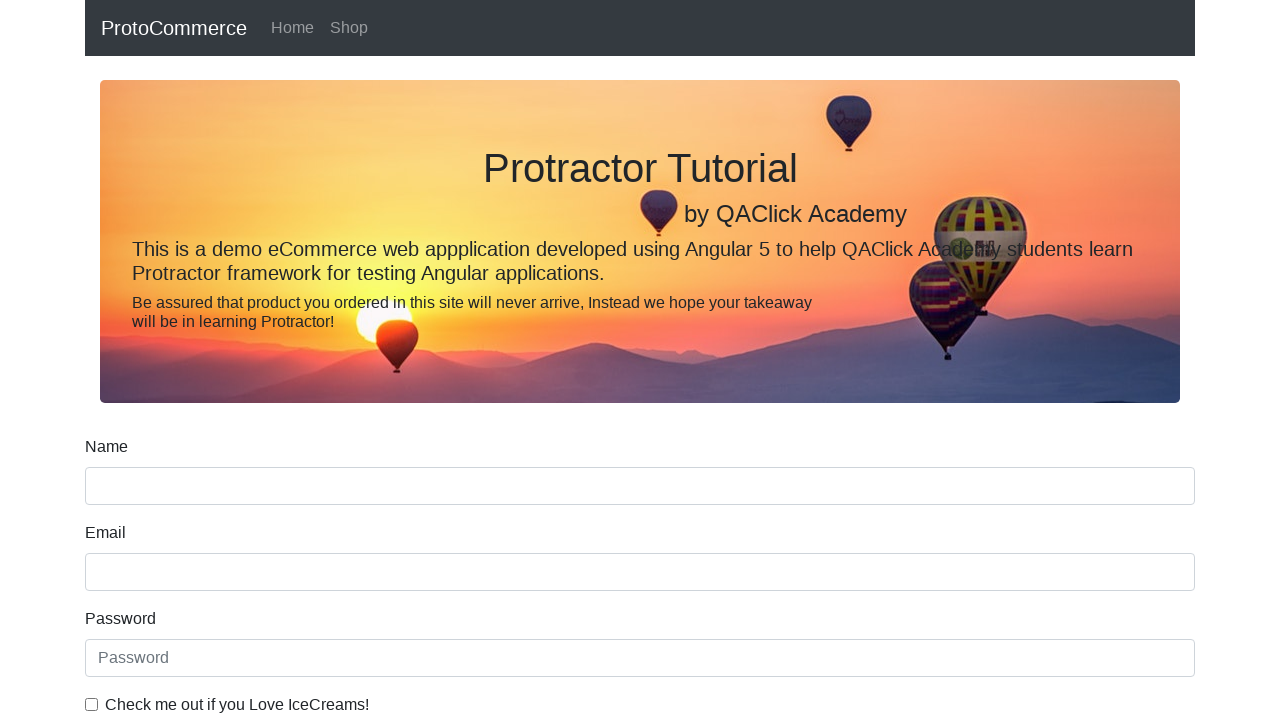

Navigated to practice form URL
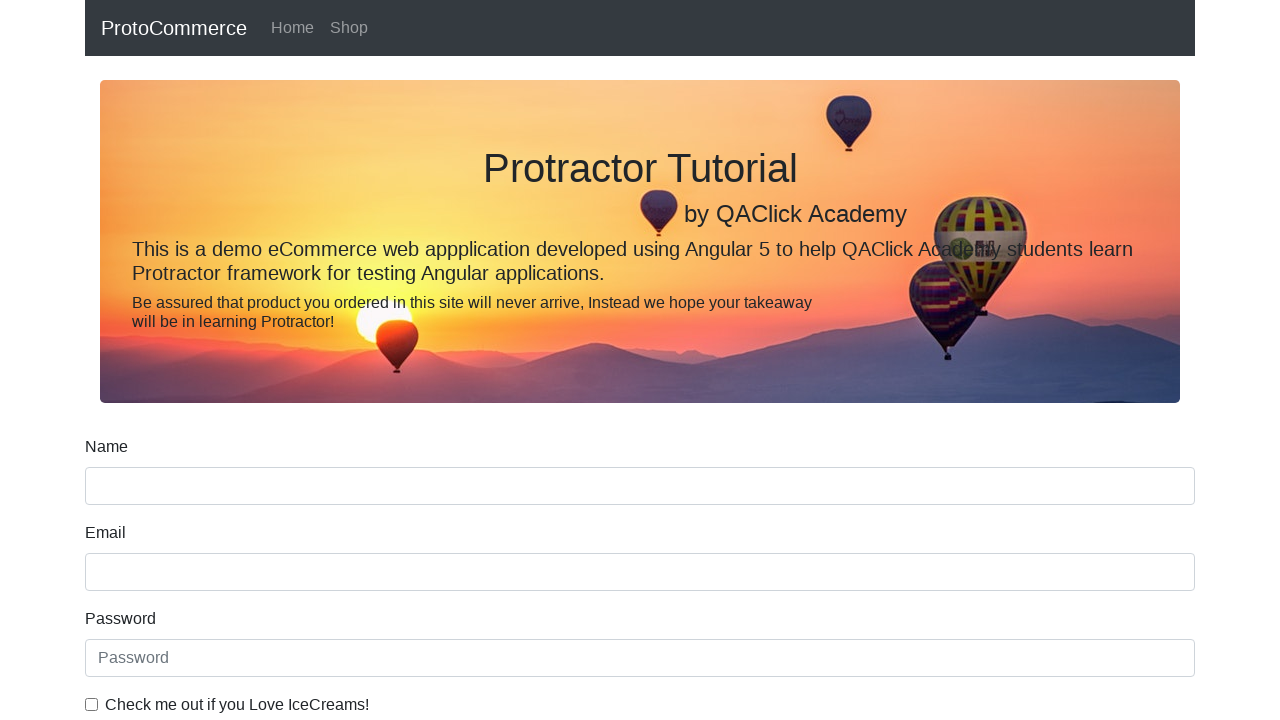

Filled name field with 'Gaurab' on input[name='name']
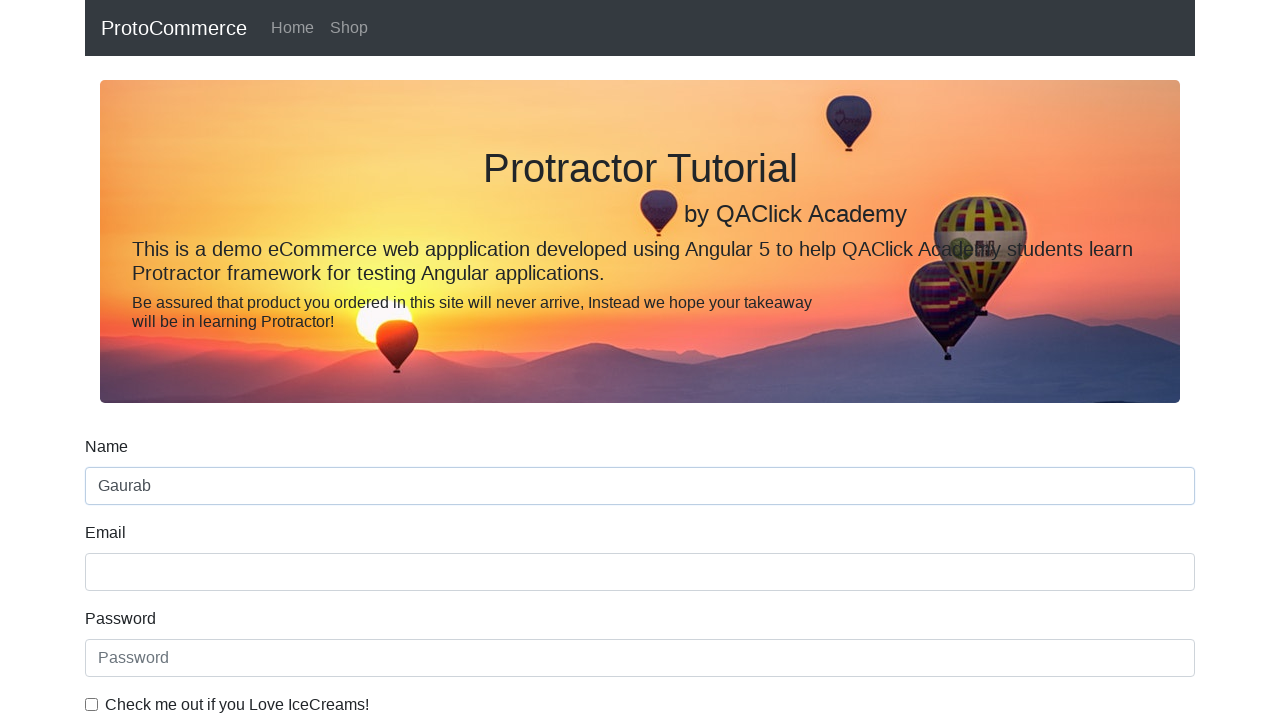

Filled email field with 'abc@gmail.com' on input[name='email']
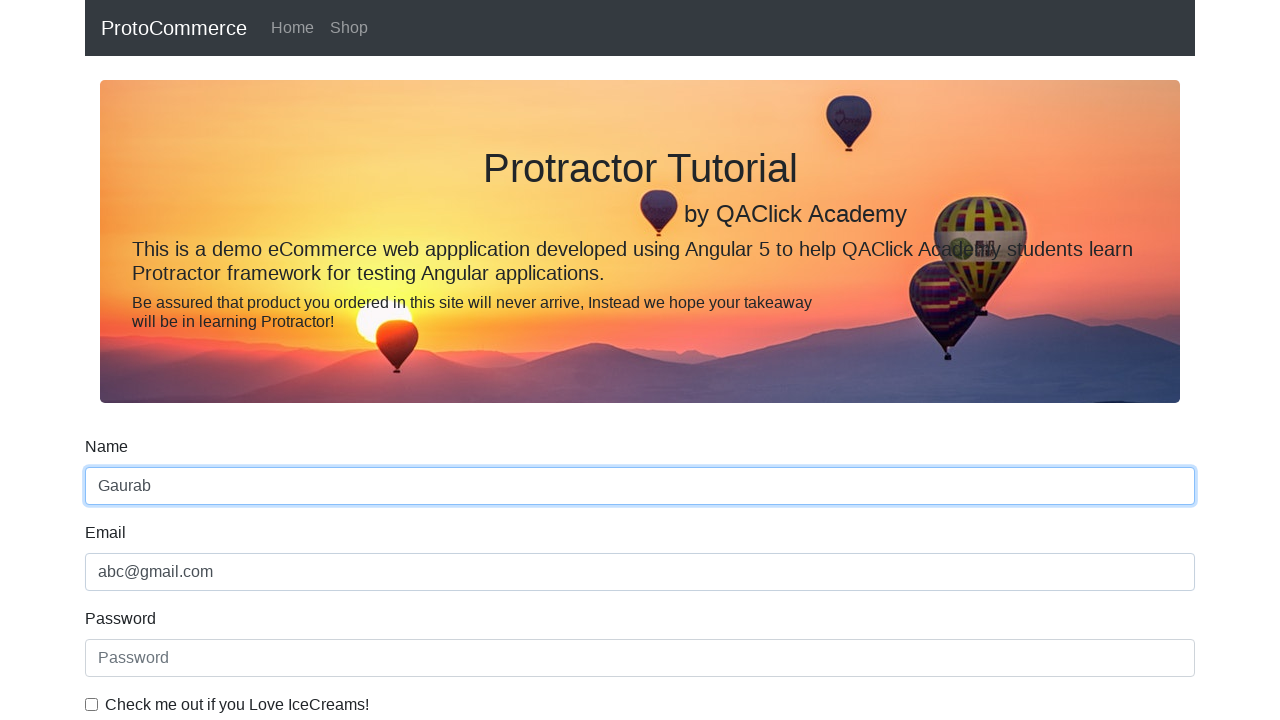

Checked the example checkbox at (92, 704) on #exampleCheck1
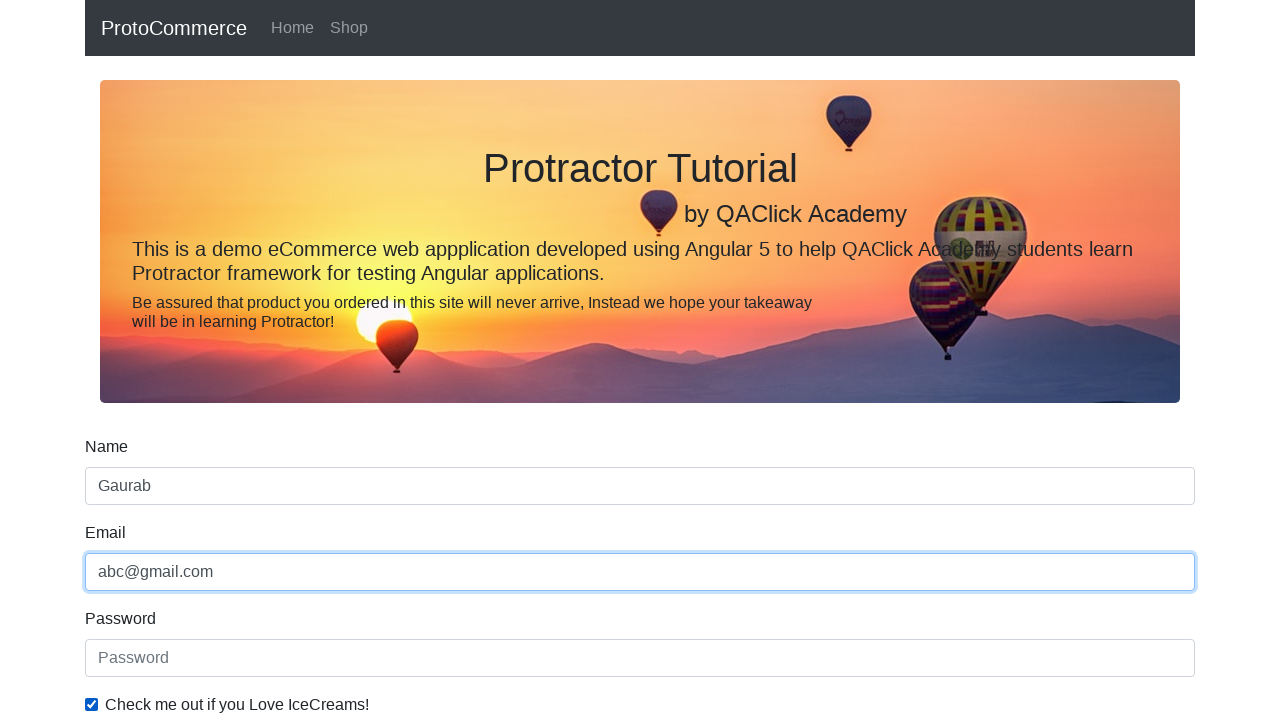

Selected the radio button option at (326, 360) on input#inlineRadio2
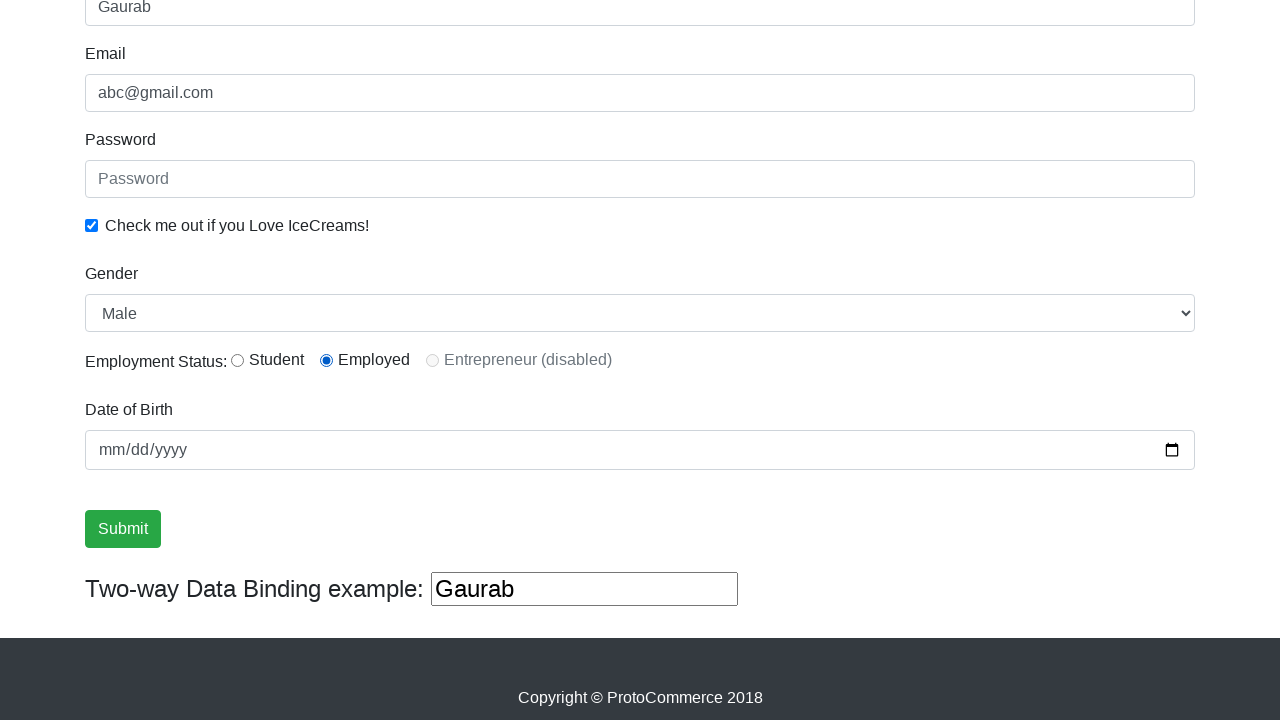

Clicked the form submit button at (123, 529) on input[type='submit']
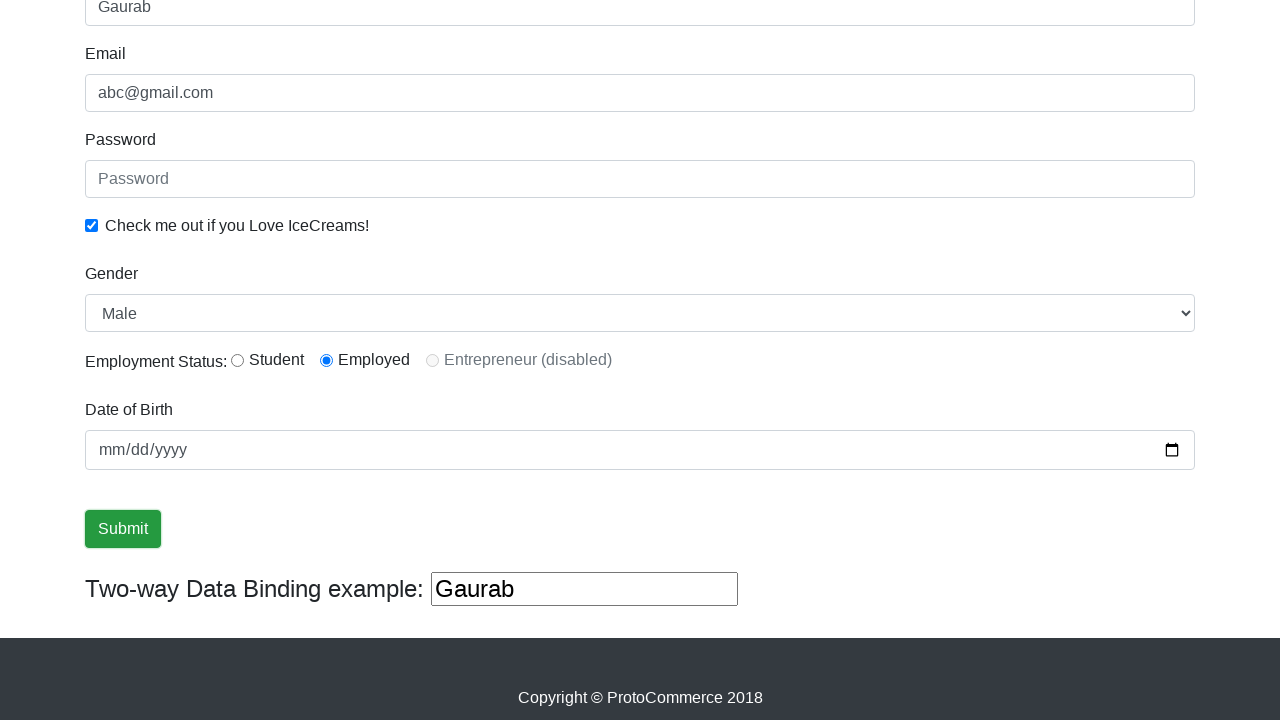

Success message appeared
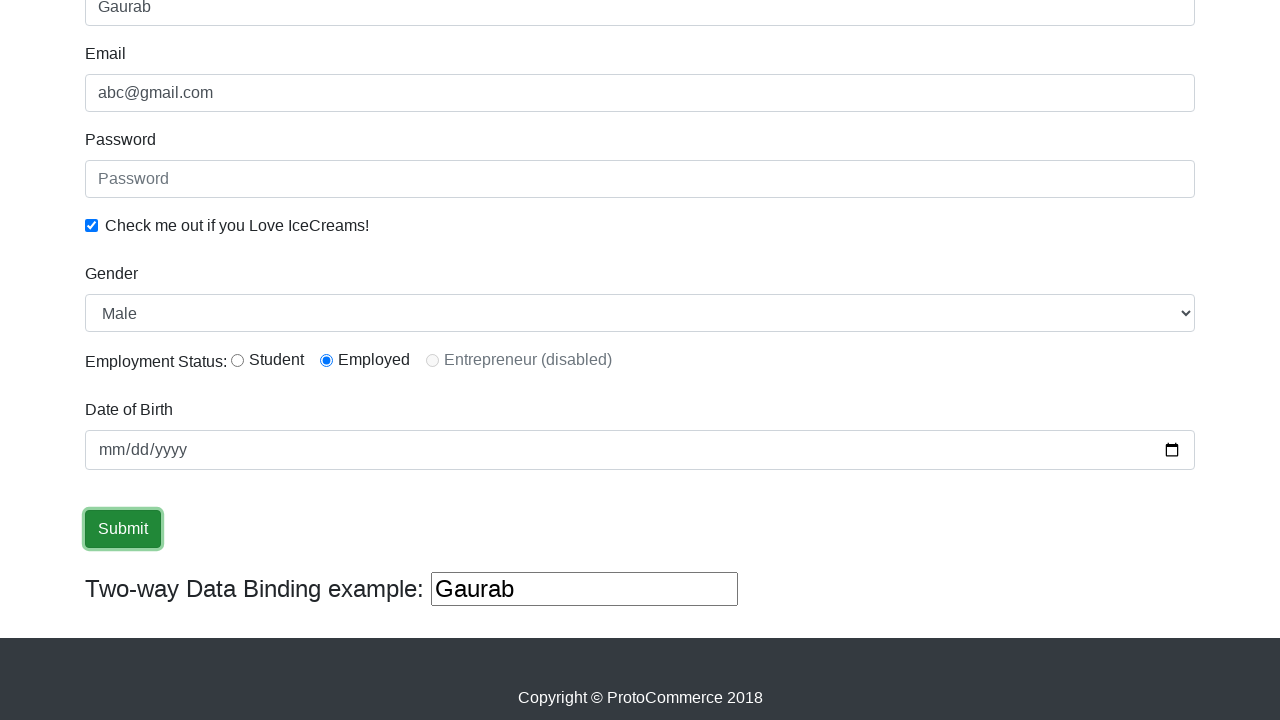

Retrieved success message text
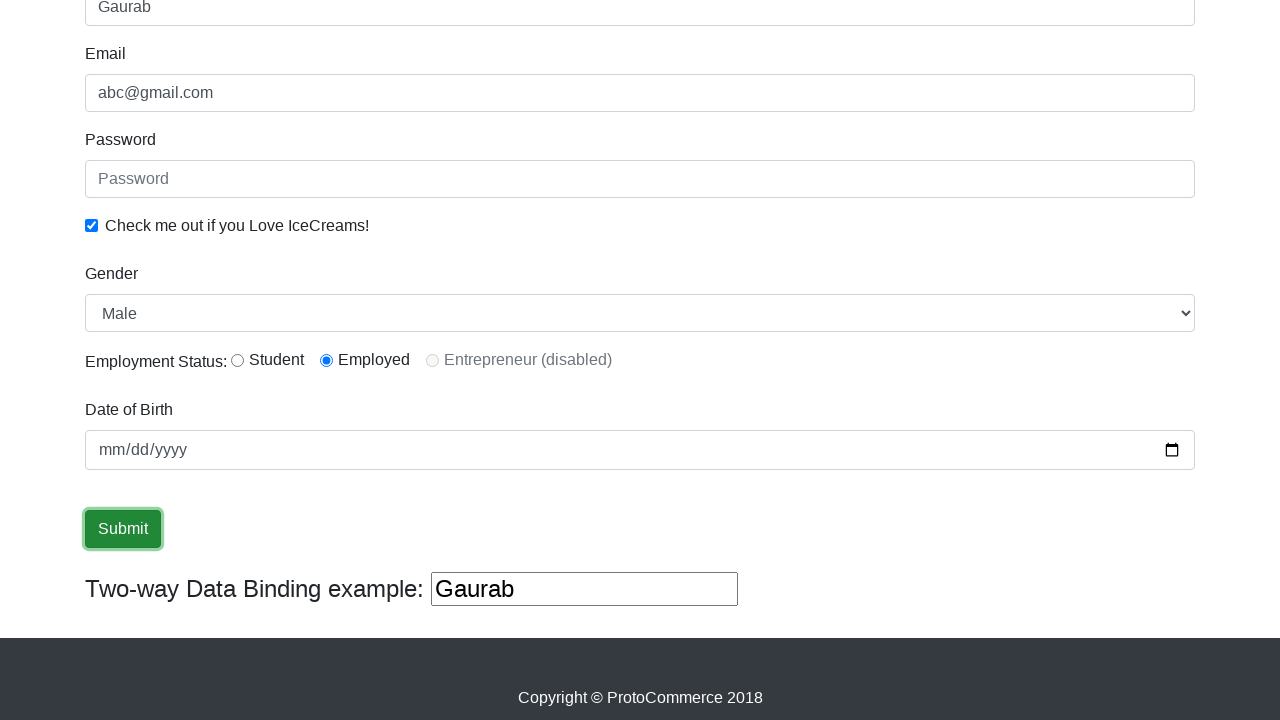

Verified that success message contains 'Success'
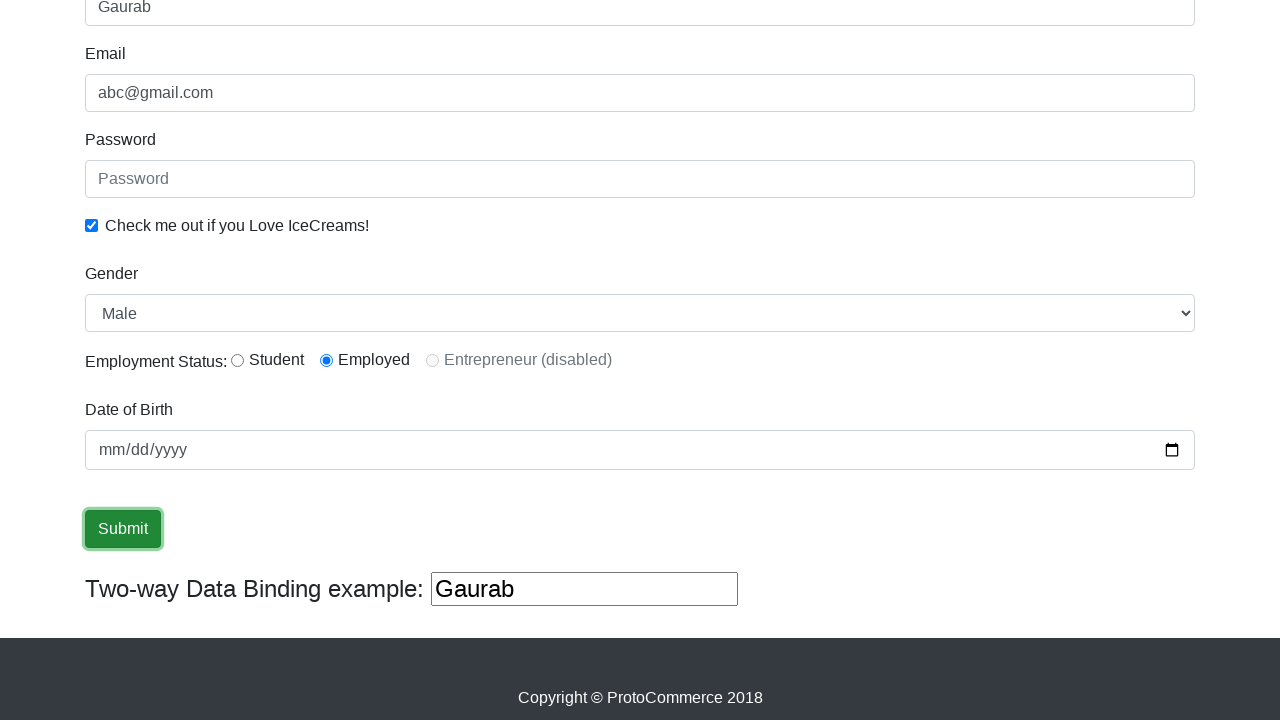

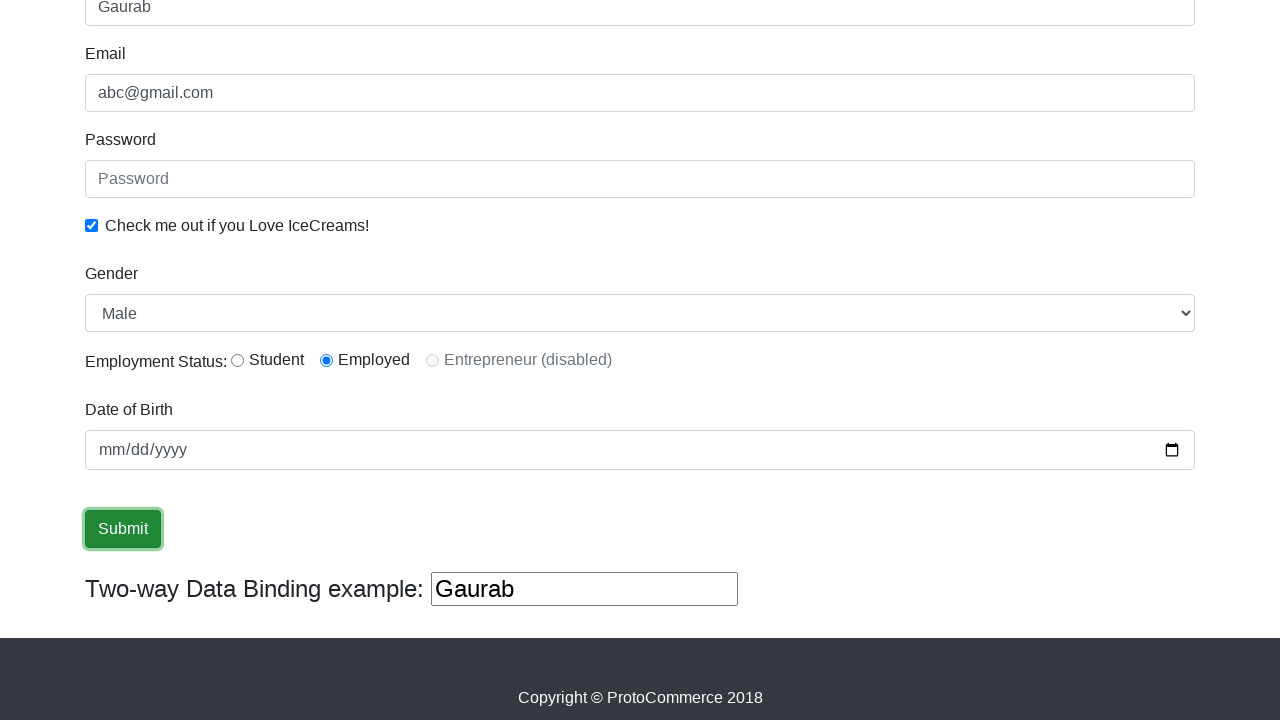